Clicks on Submit New Language menu item and verifies the submenu header text

Starting URL: http://www.99-bottles-of-beer.net/

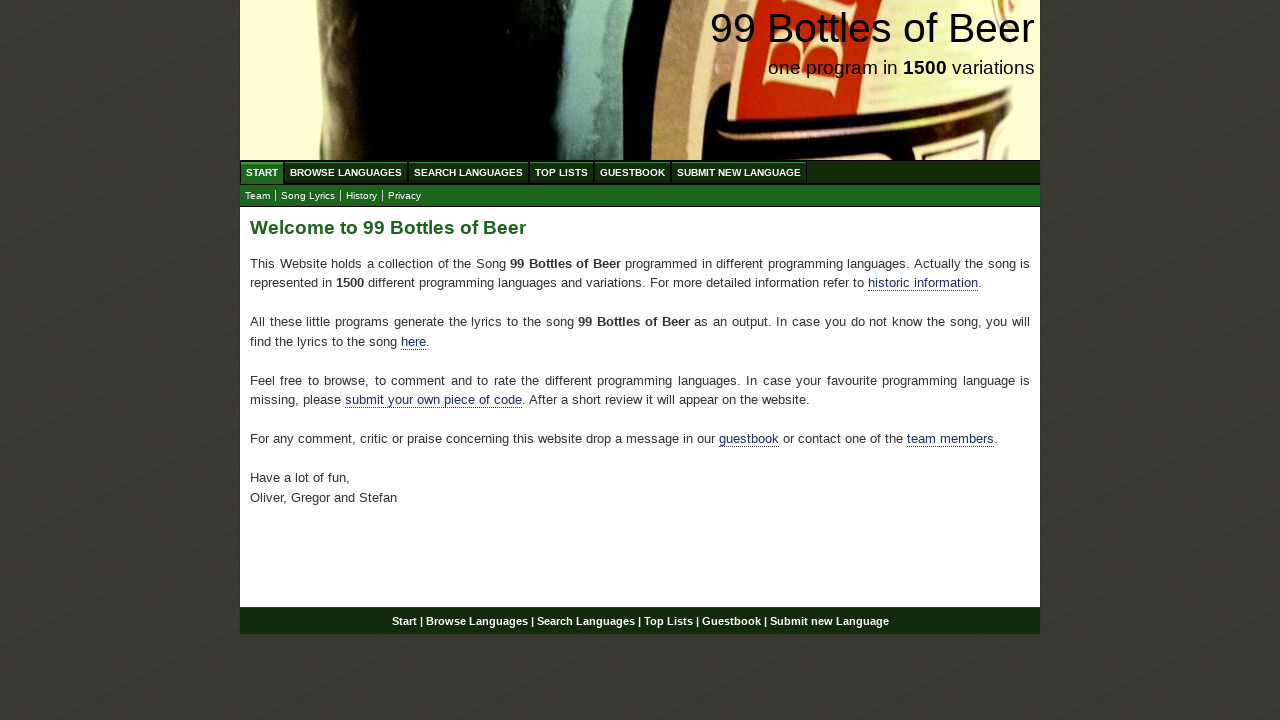

Clicked on Submit New Language menu item (6th menu item) at (739, 172) on #menu li:nth-child(6) a
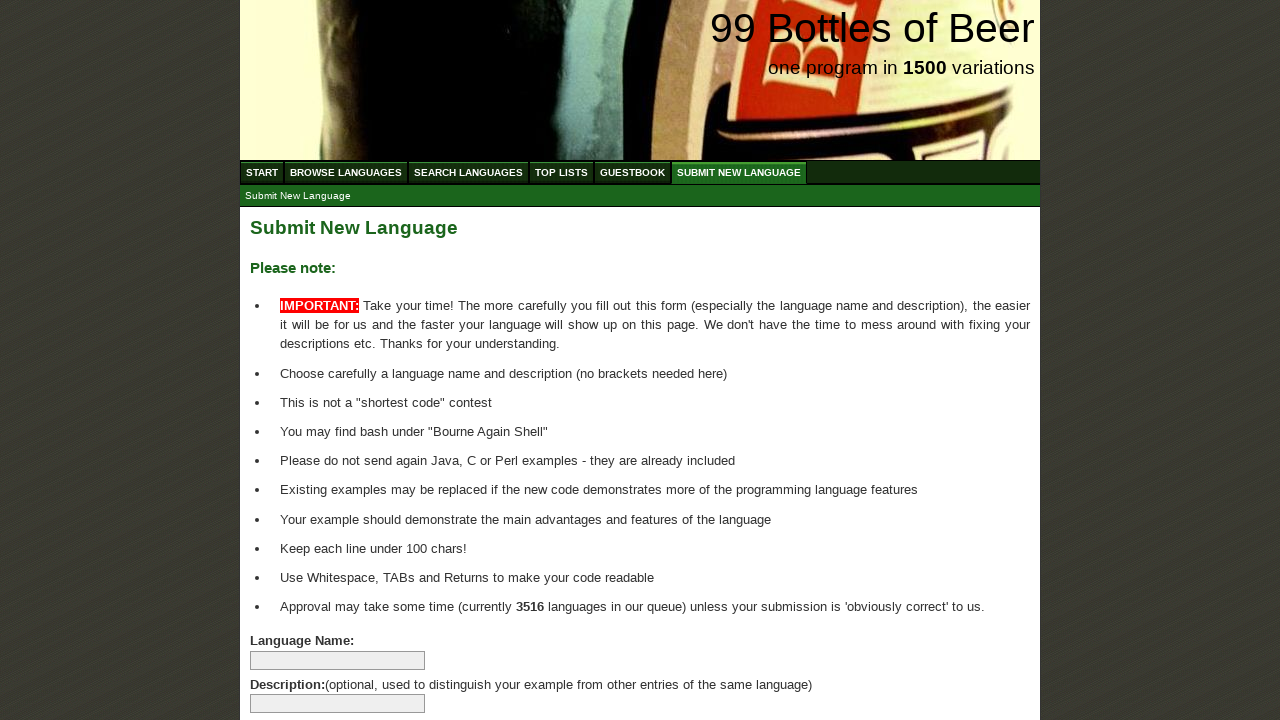

Submenu header element became visible
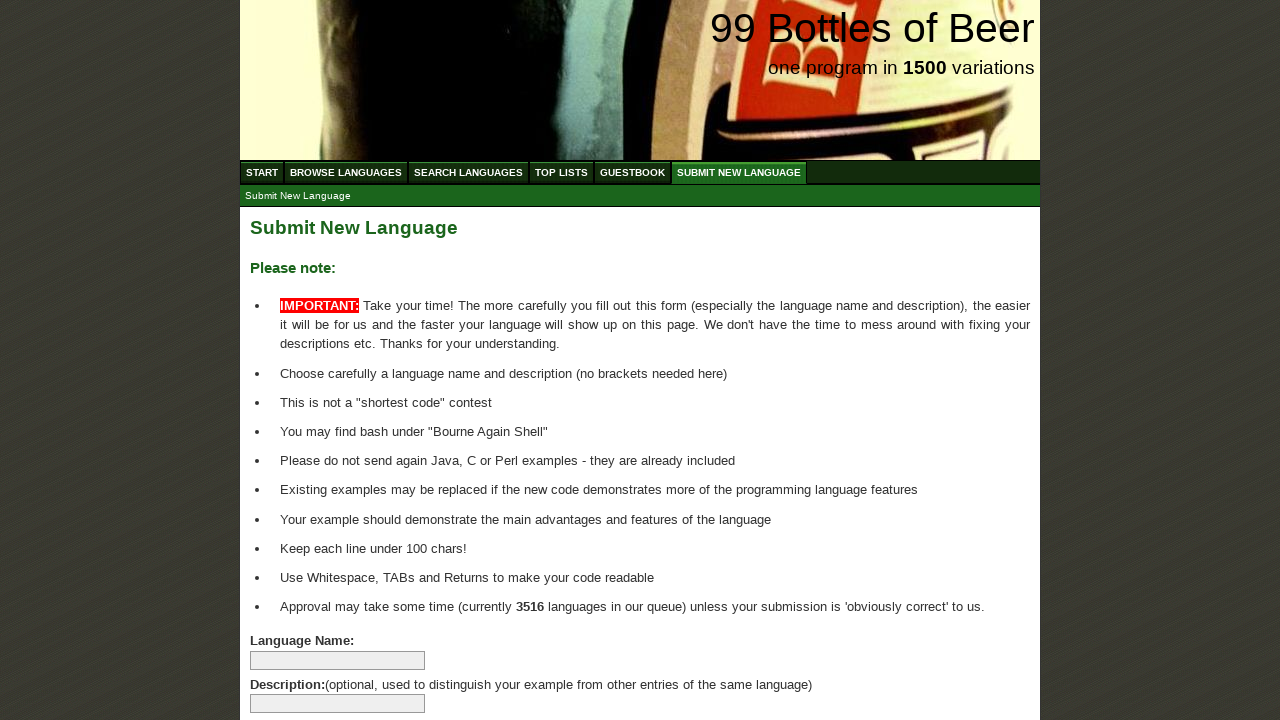

Retrieved submenu header text: 'Submit New Language'
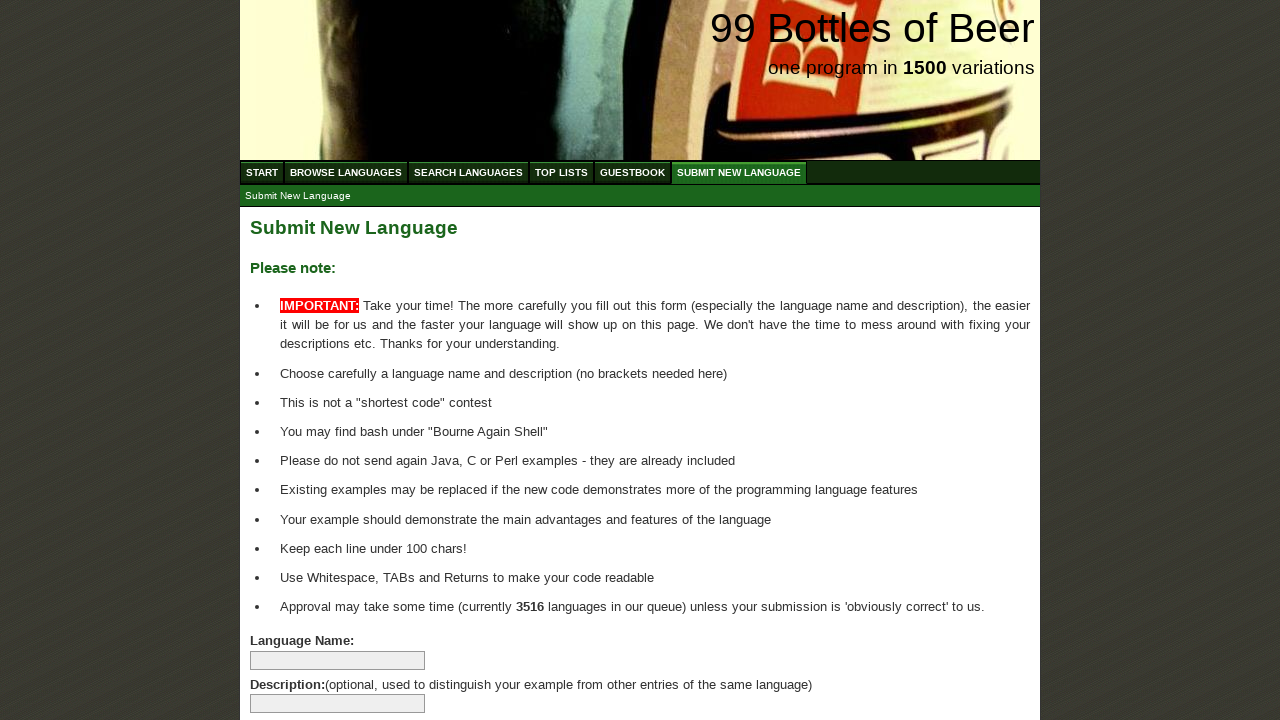

Verified submenu header text equals 'Submit New Language'
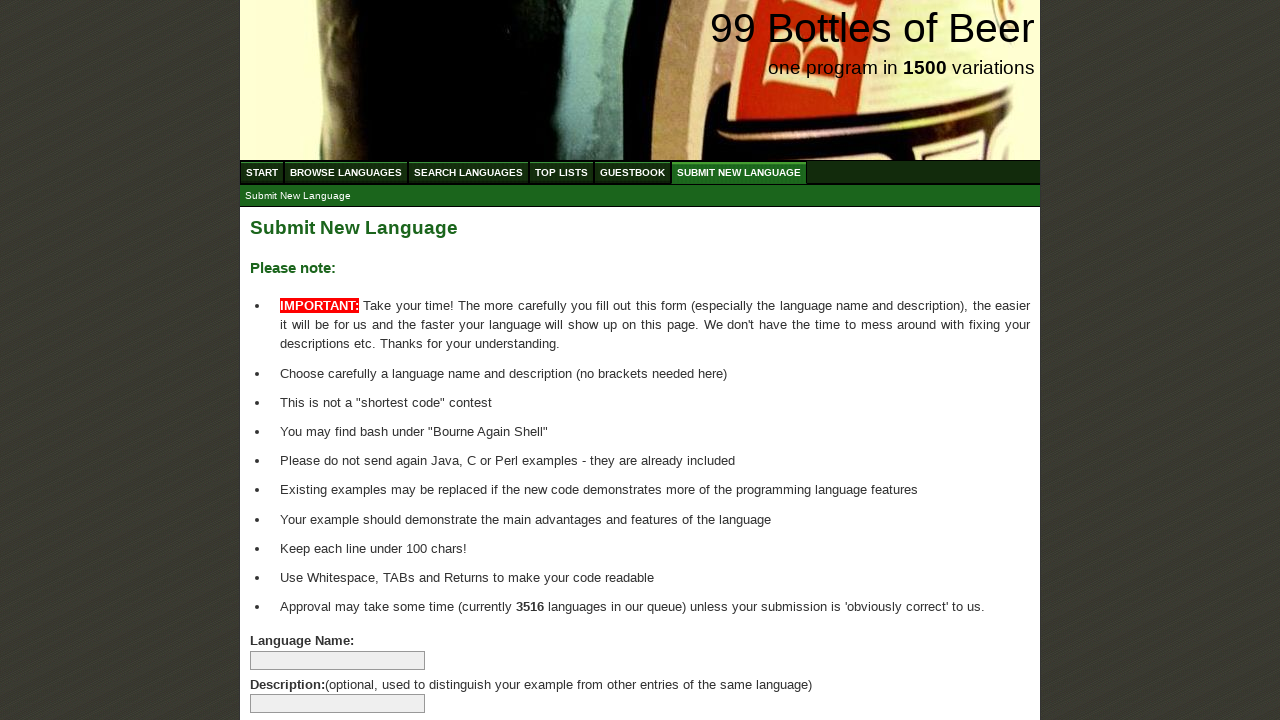

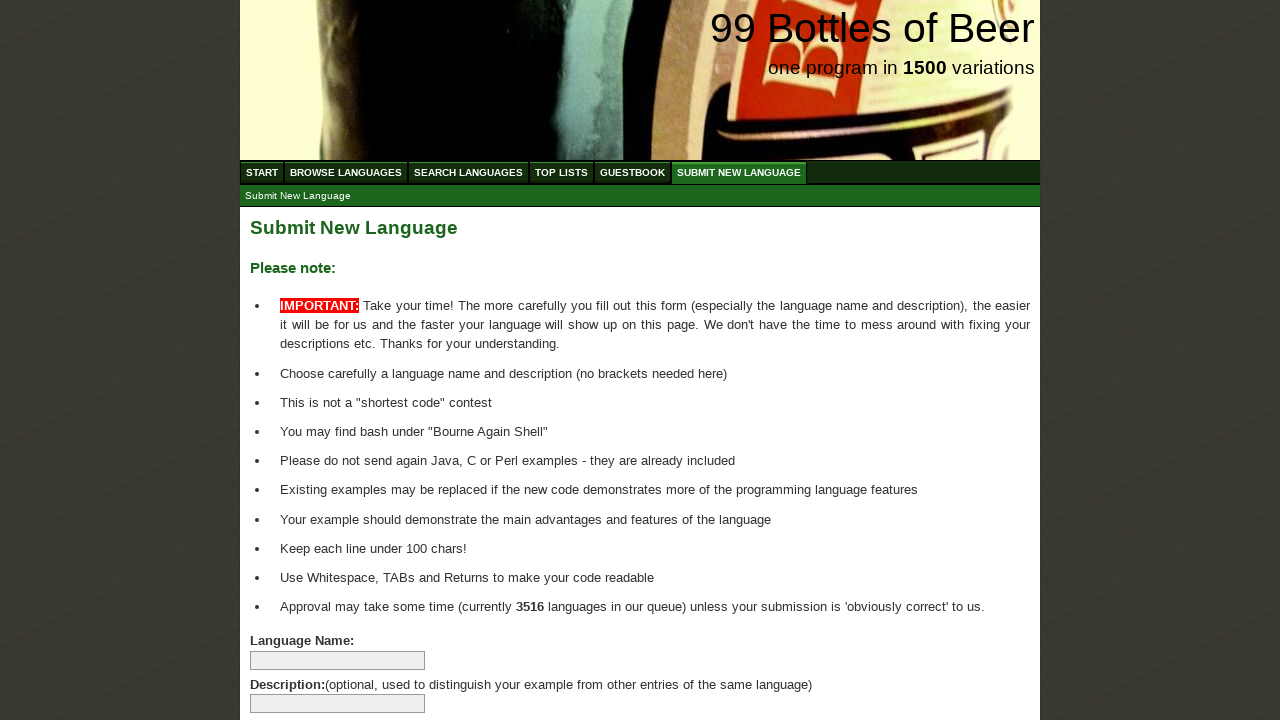